Creates a simple paste on Pastebin with text content, sets expiration to 10 minutes, adds a title, and submits the form

Starting URL: https://pastebin.com

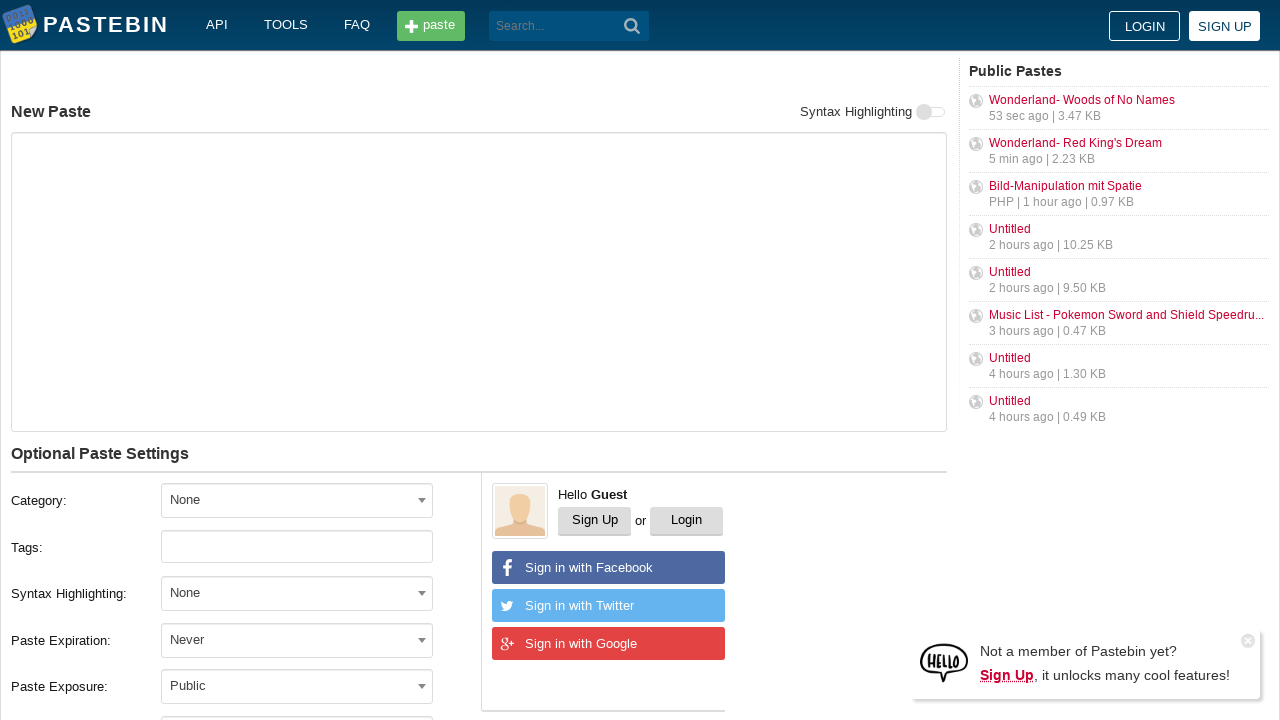

Filled paste content text area with 'Hello from WebDriver' on #postform-text
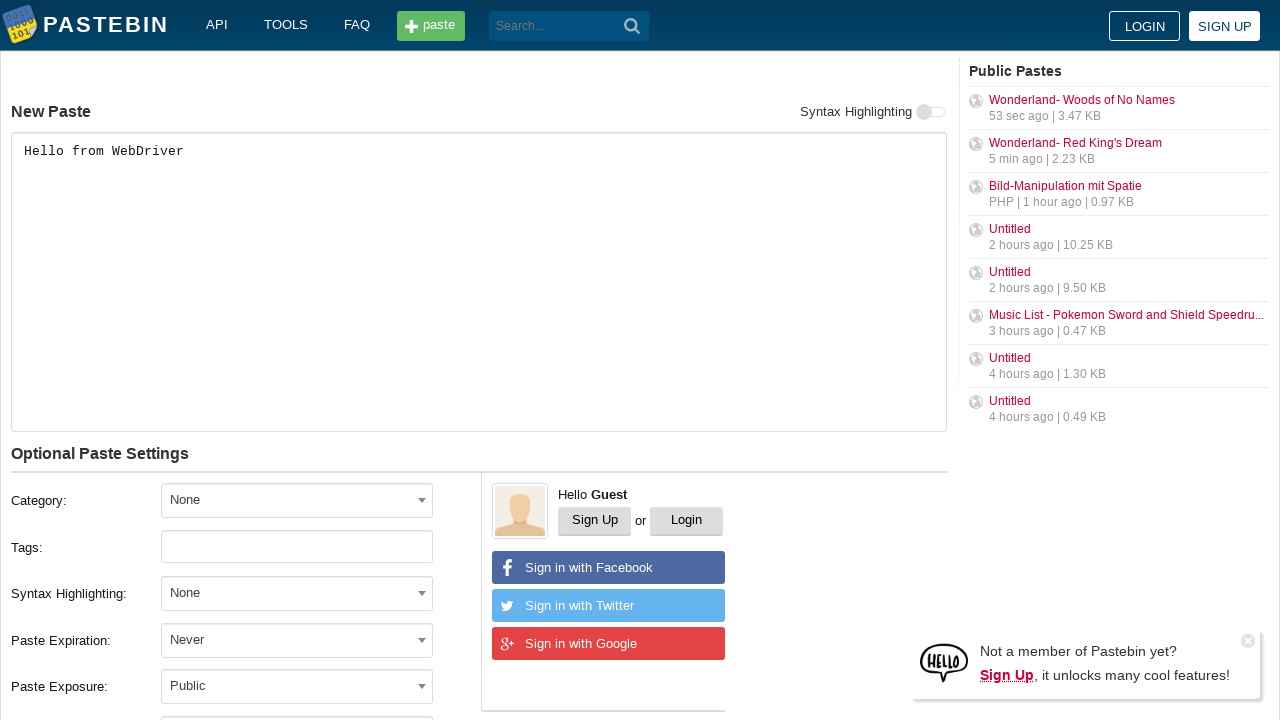

Clicked expiration dropdown to open options at (297, 640) on #select2-postform-expiration-container
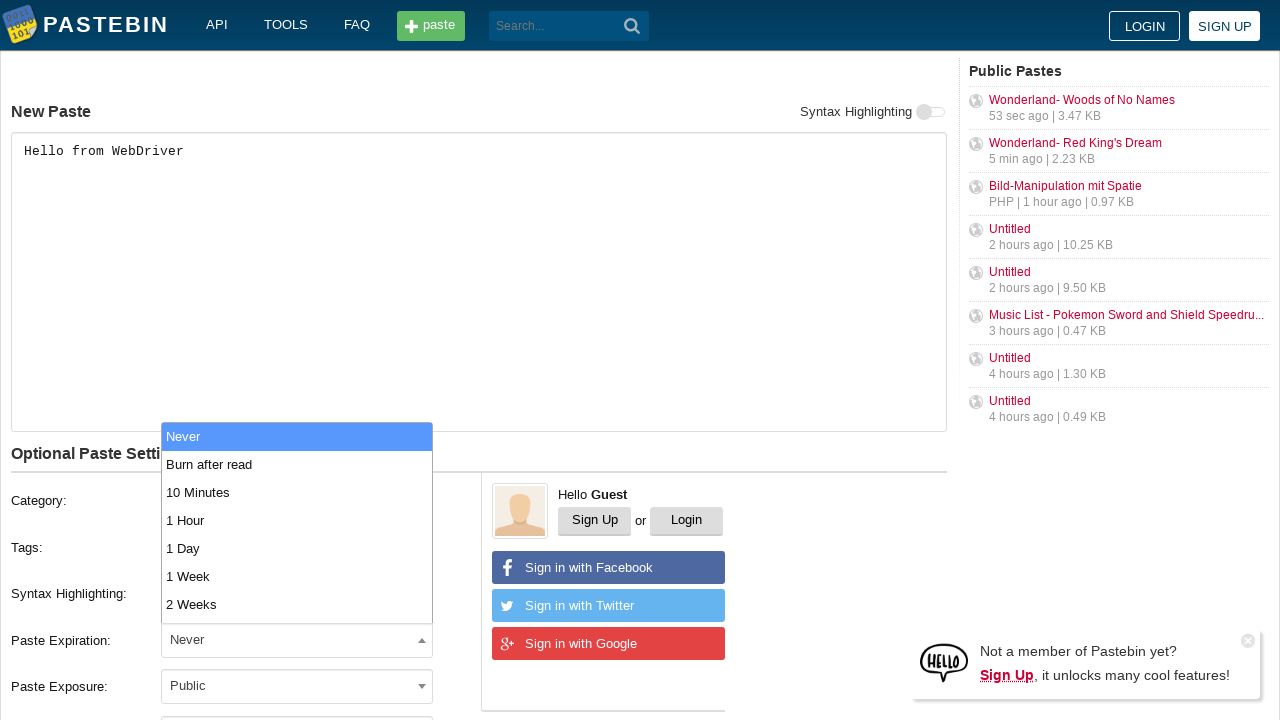

Selected '10 Minutes' from expiration dropdown at (297, 492) on xpath=//li[text()='10 Minutes']
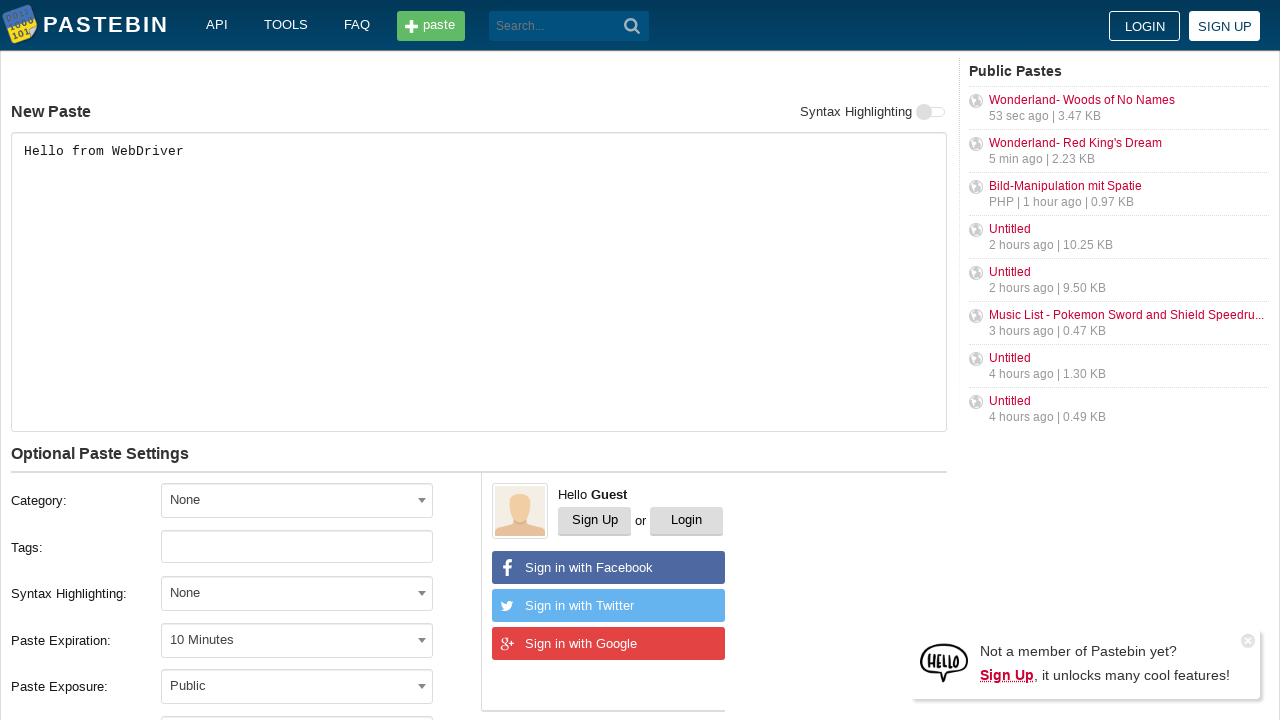

Filled paste title field with 'helloweb' on #postform-name
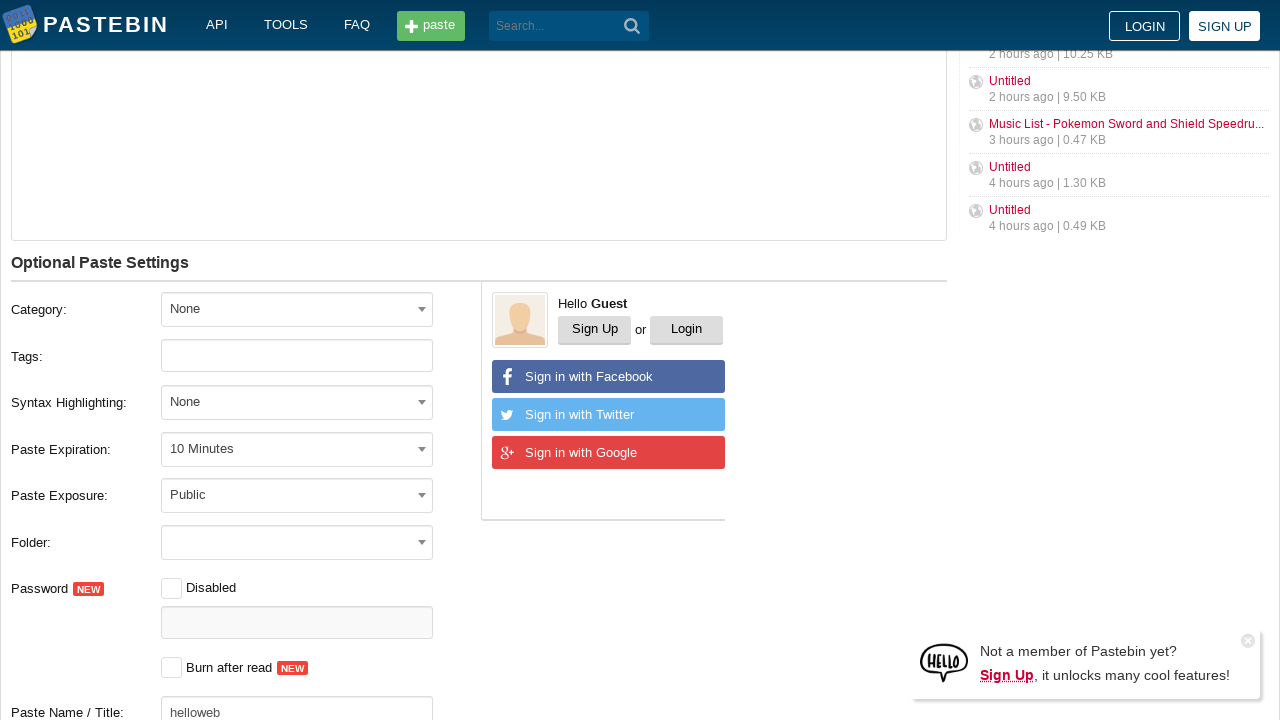

Clicked submit button to create paste at (240, 400) on button.btn.-big
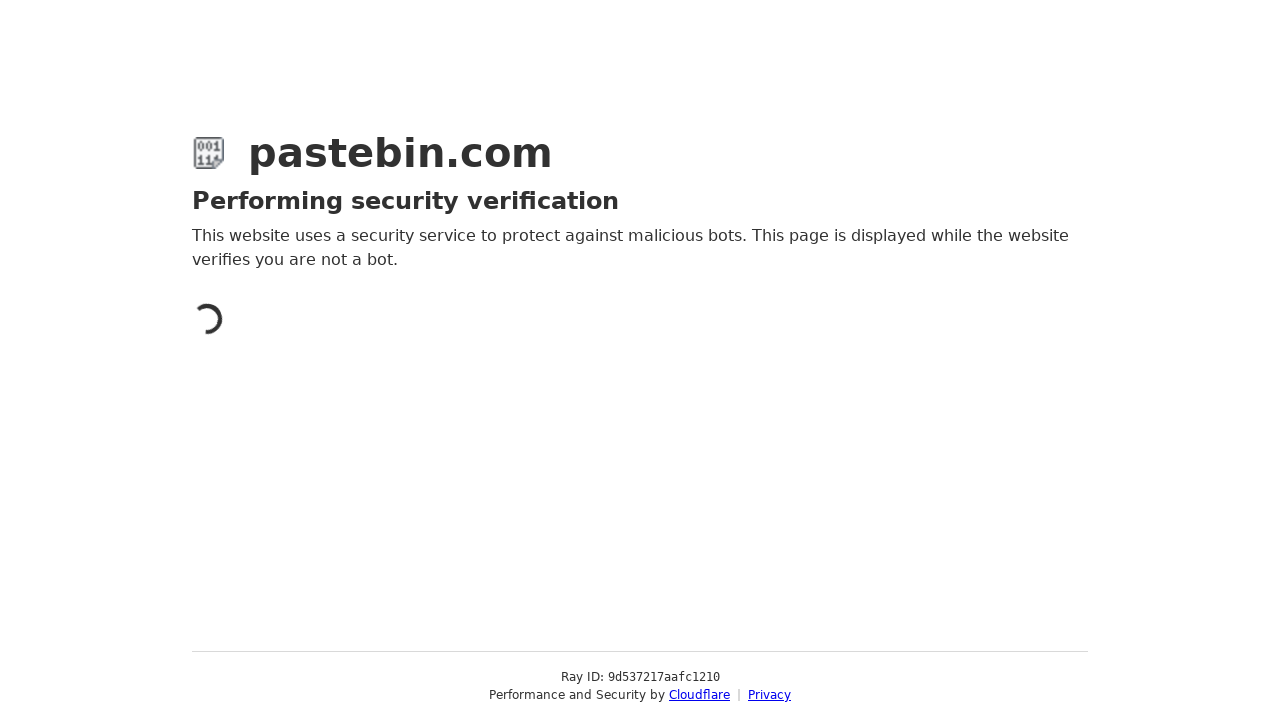

Waited for paste creation and page to fully load
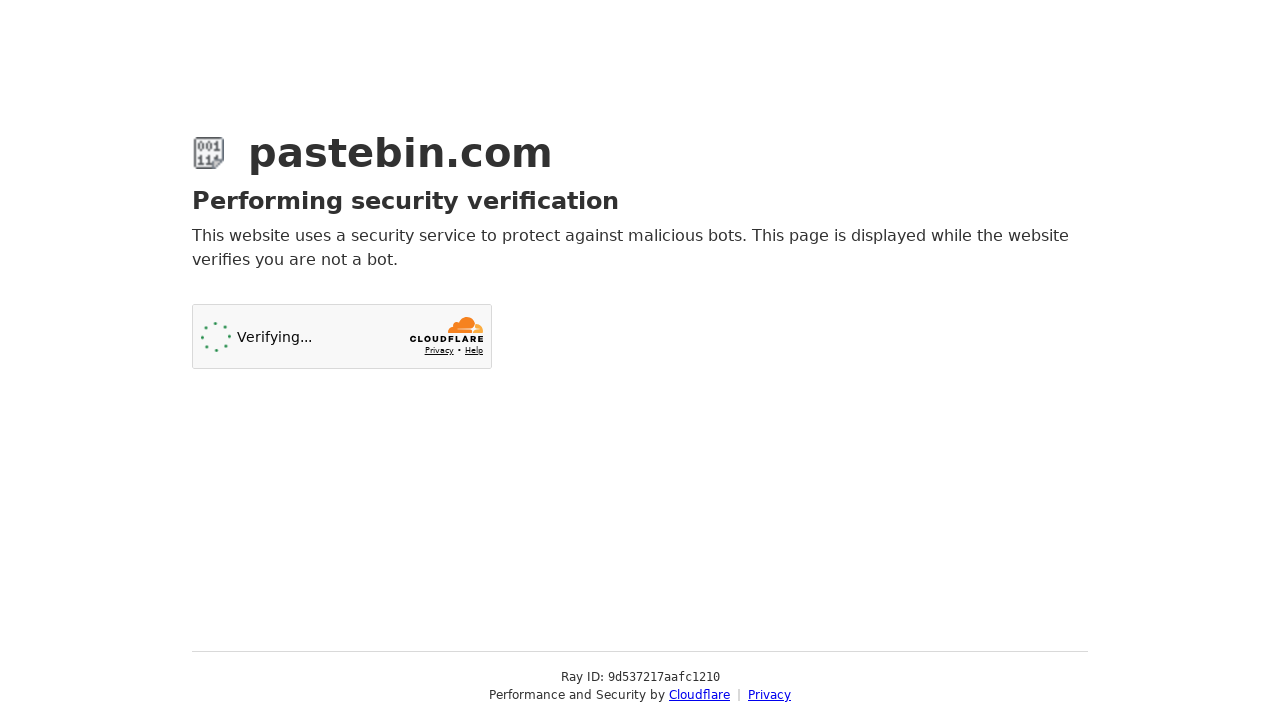

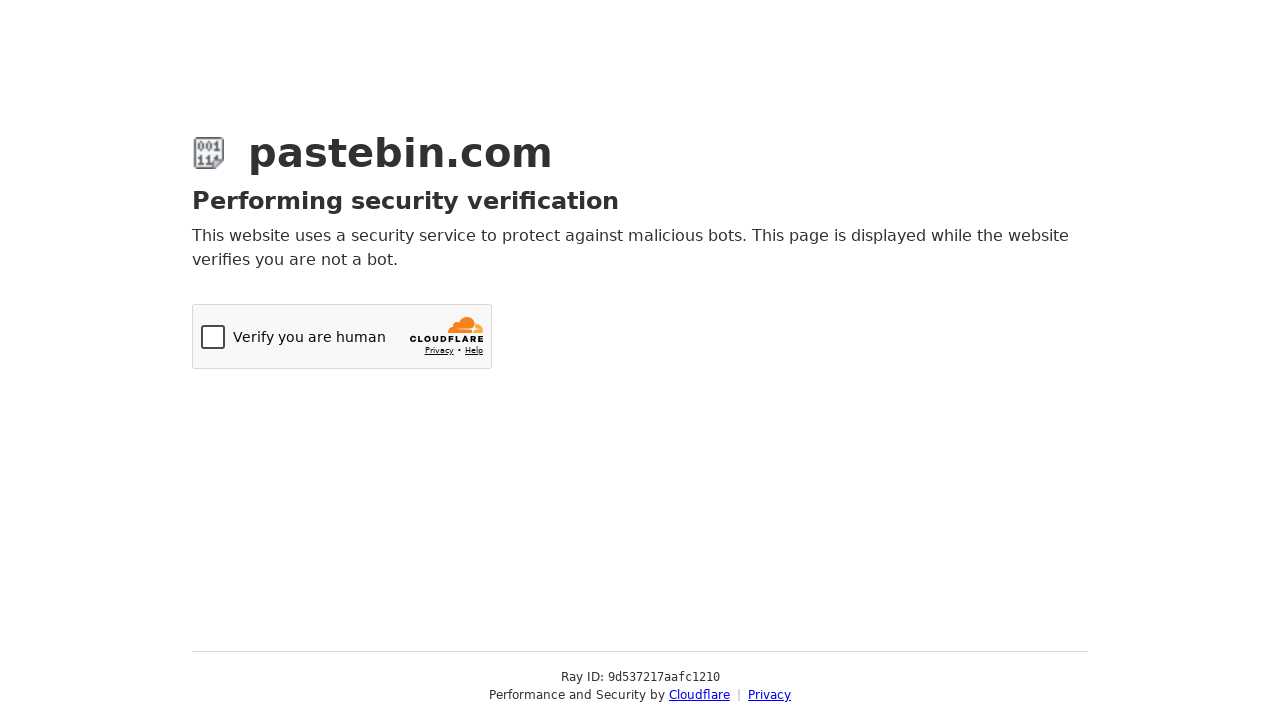